Tests alert handling functionality by entering a name in a form field, clicking a button to trigger an alert, and accepting the alert

Starting URL: https://www.rahulshettyacademy.com/AutomationPractice/

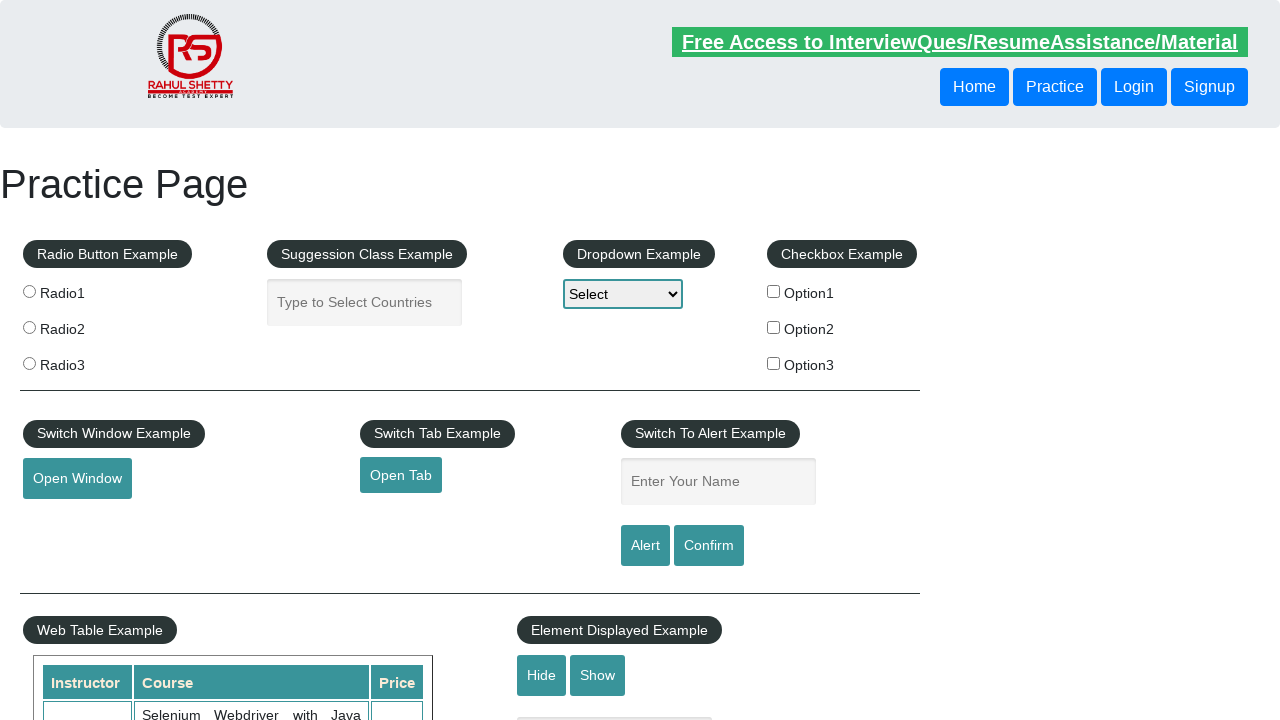

Filled name field with 'david' on #name
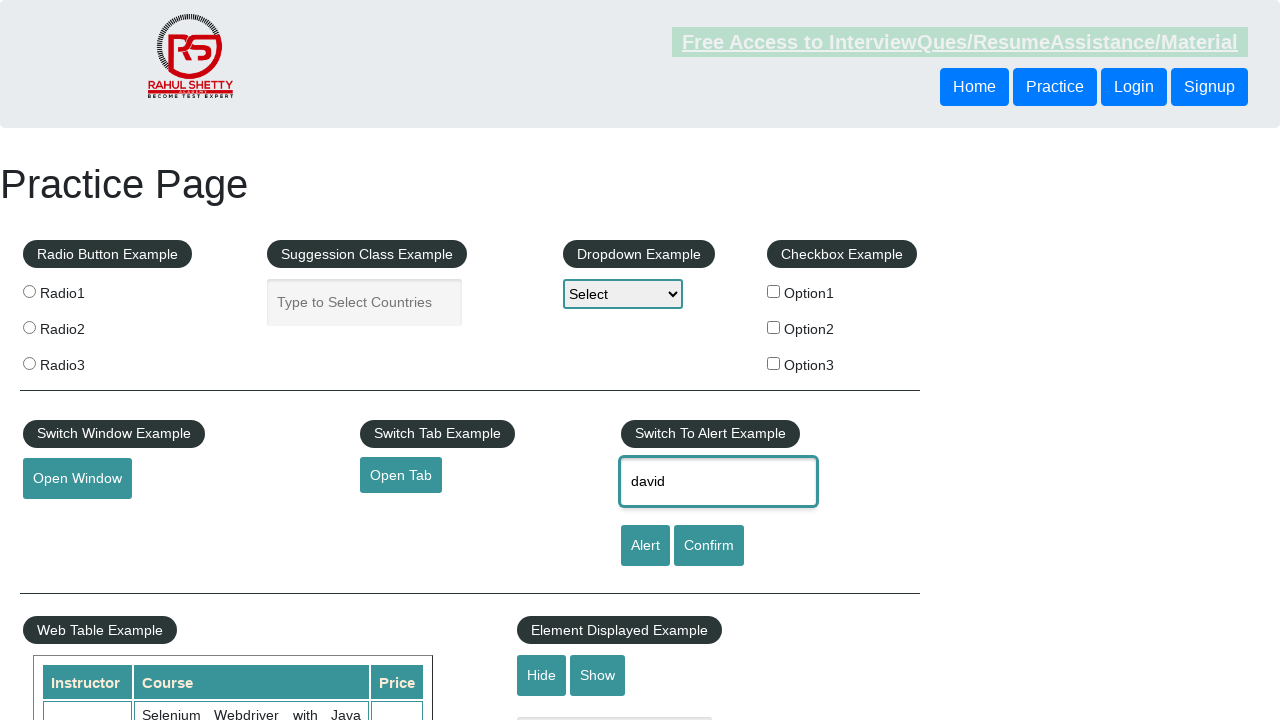

Clicked button to trigger alert at (645, 546) on input.btn-style
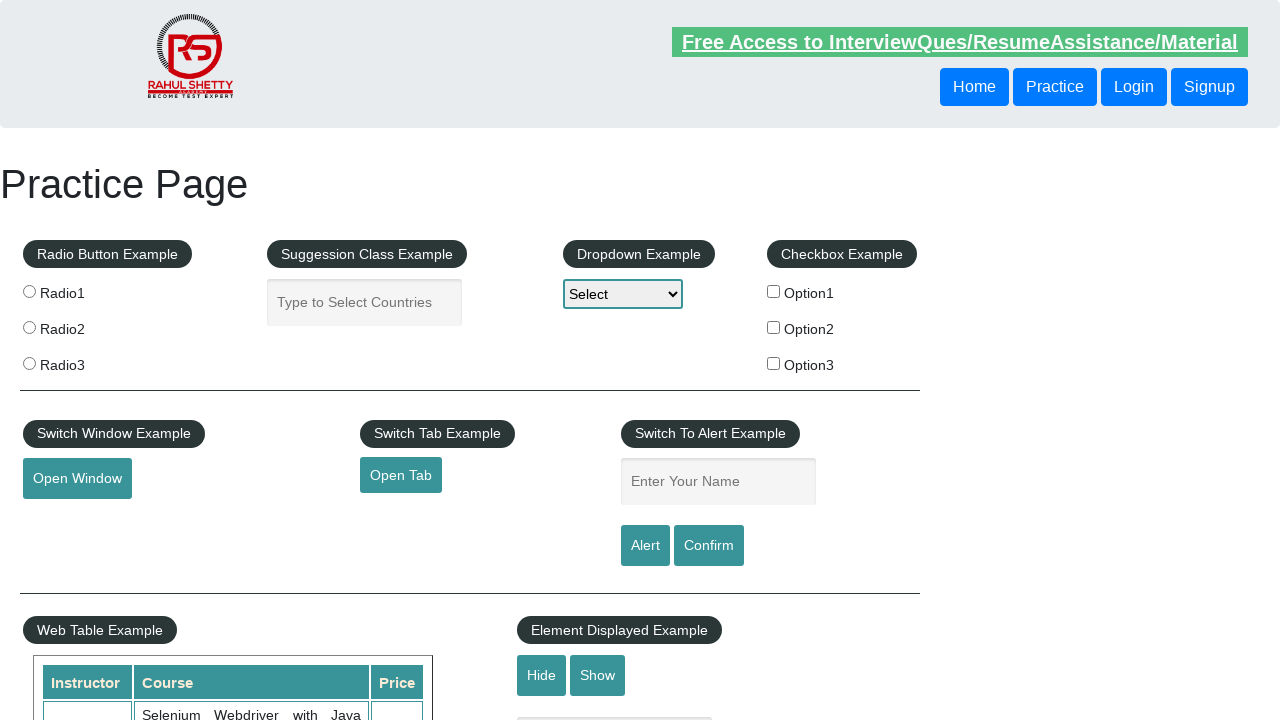

Set up dialog handler to accept alerts
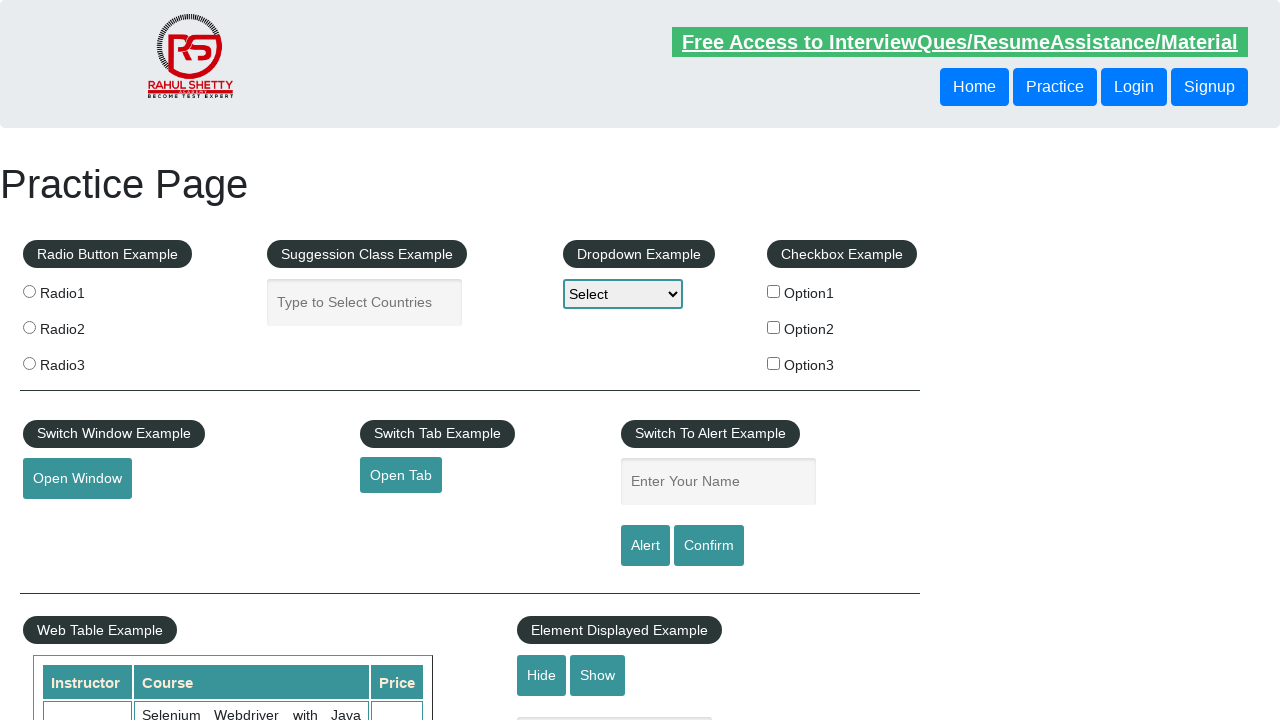

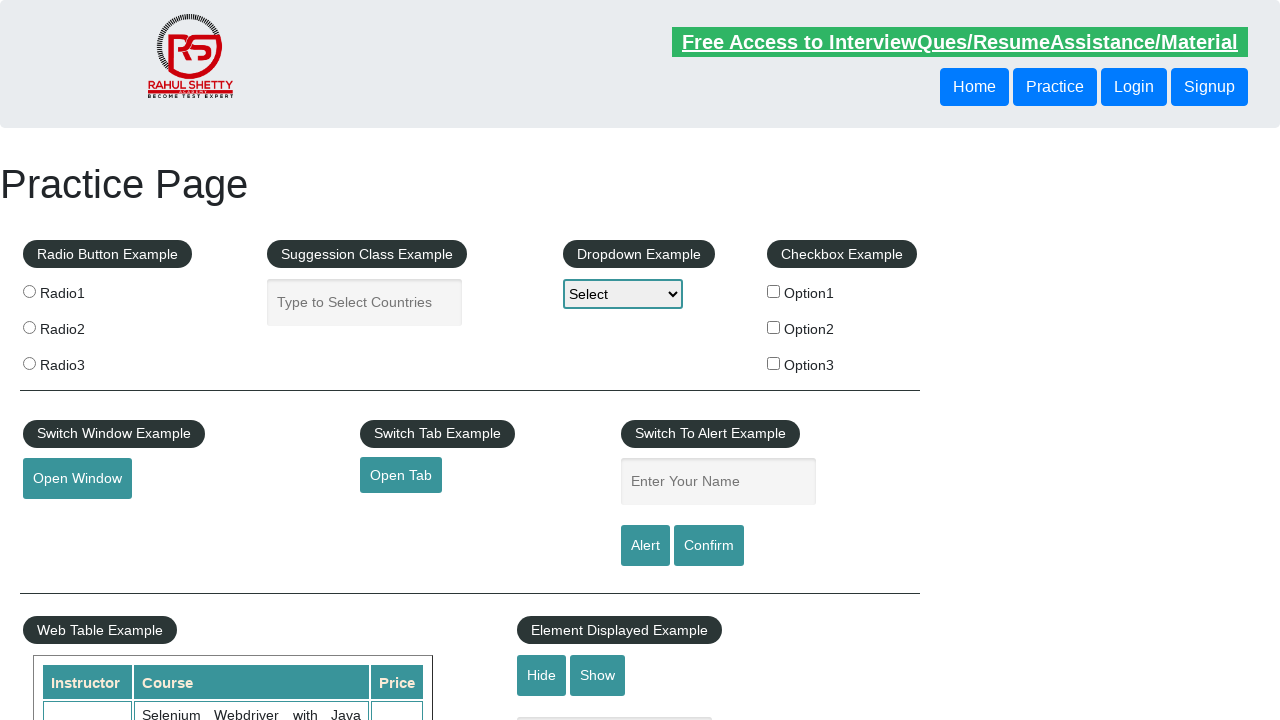